Navigates to the DemoQA website and maximizes the browser window

Starting URL: https://demoqa.com/

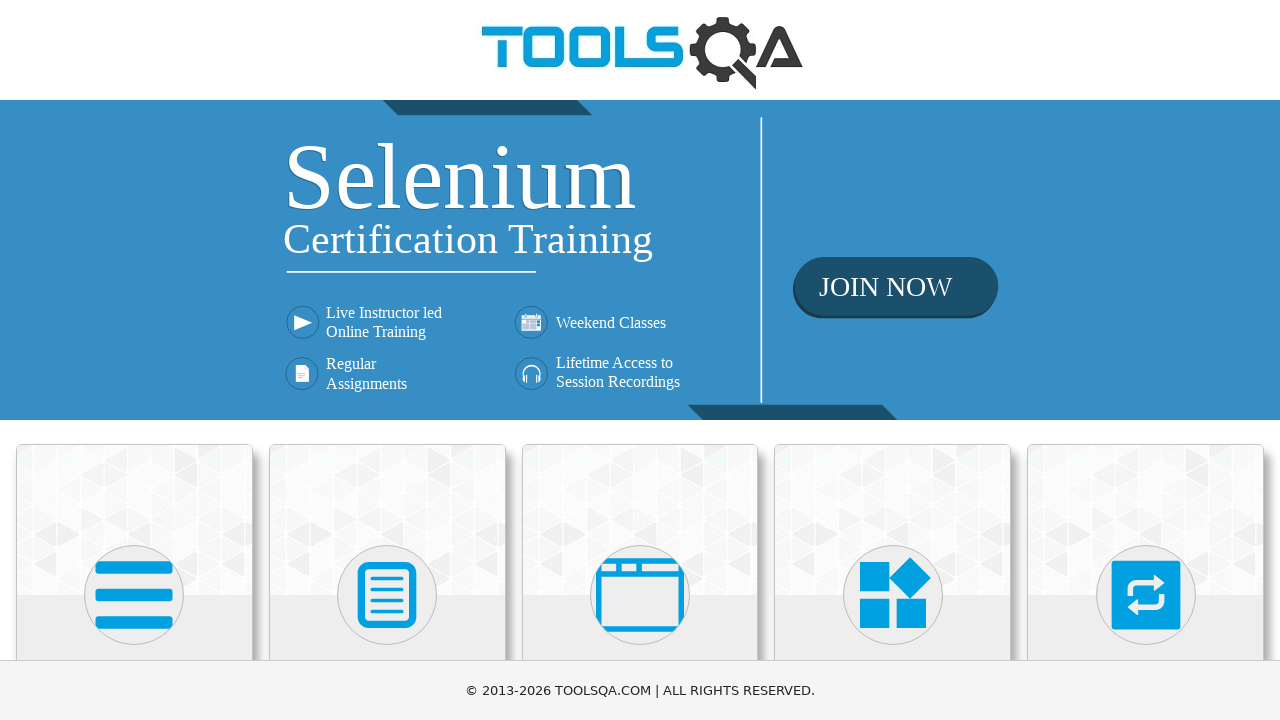

Set viewport size to 1920x1080
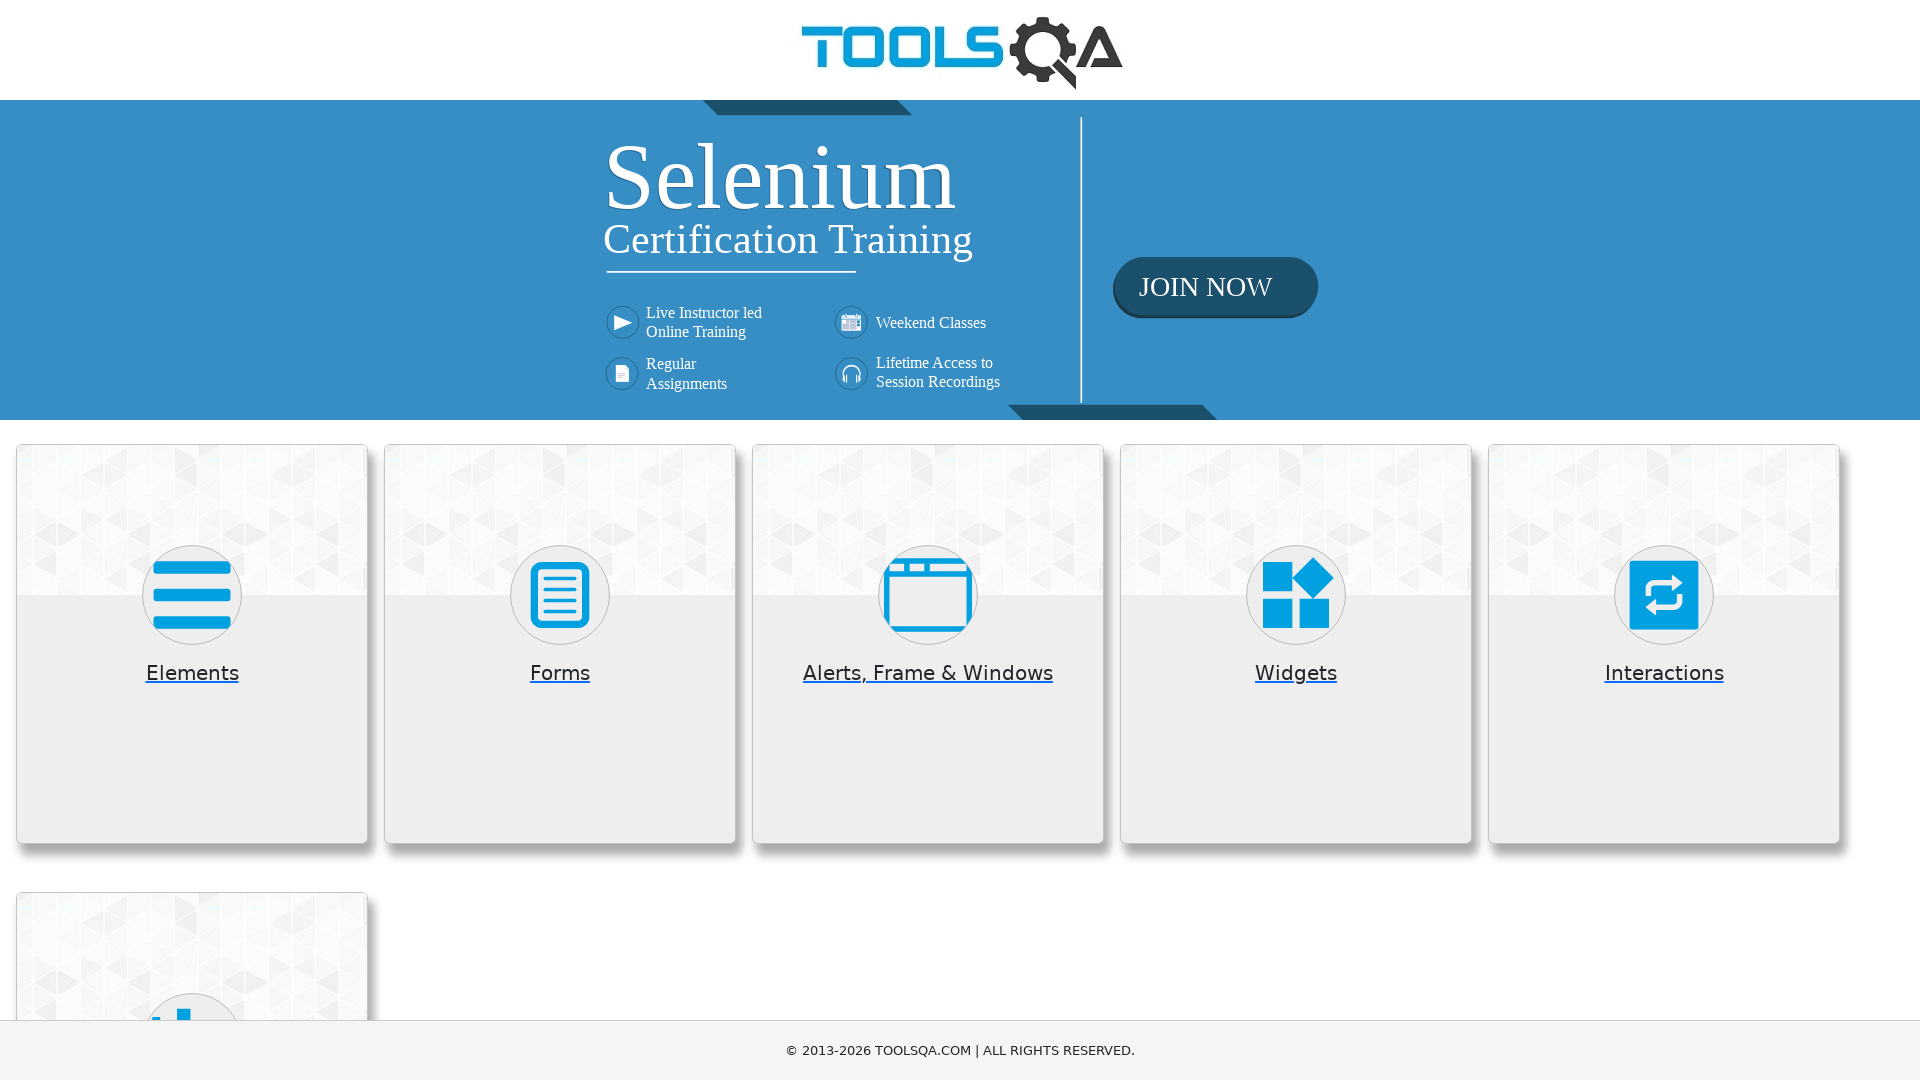

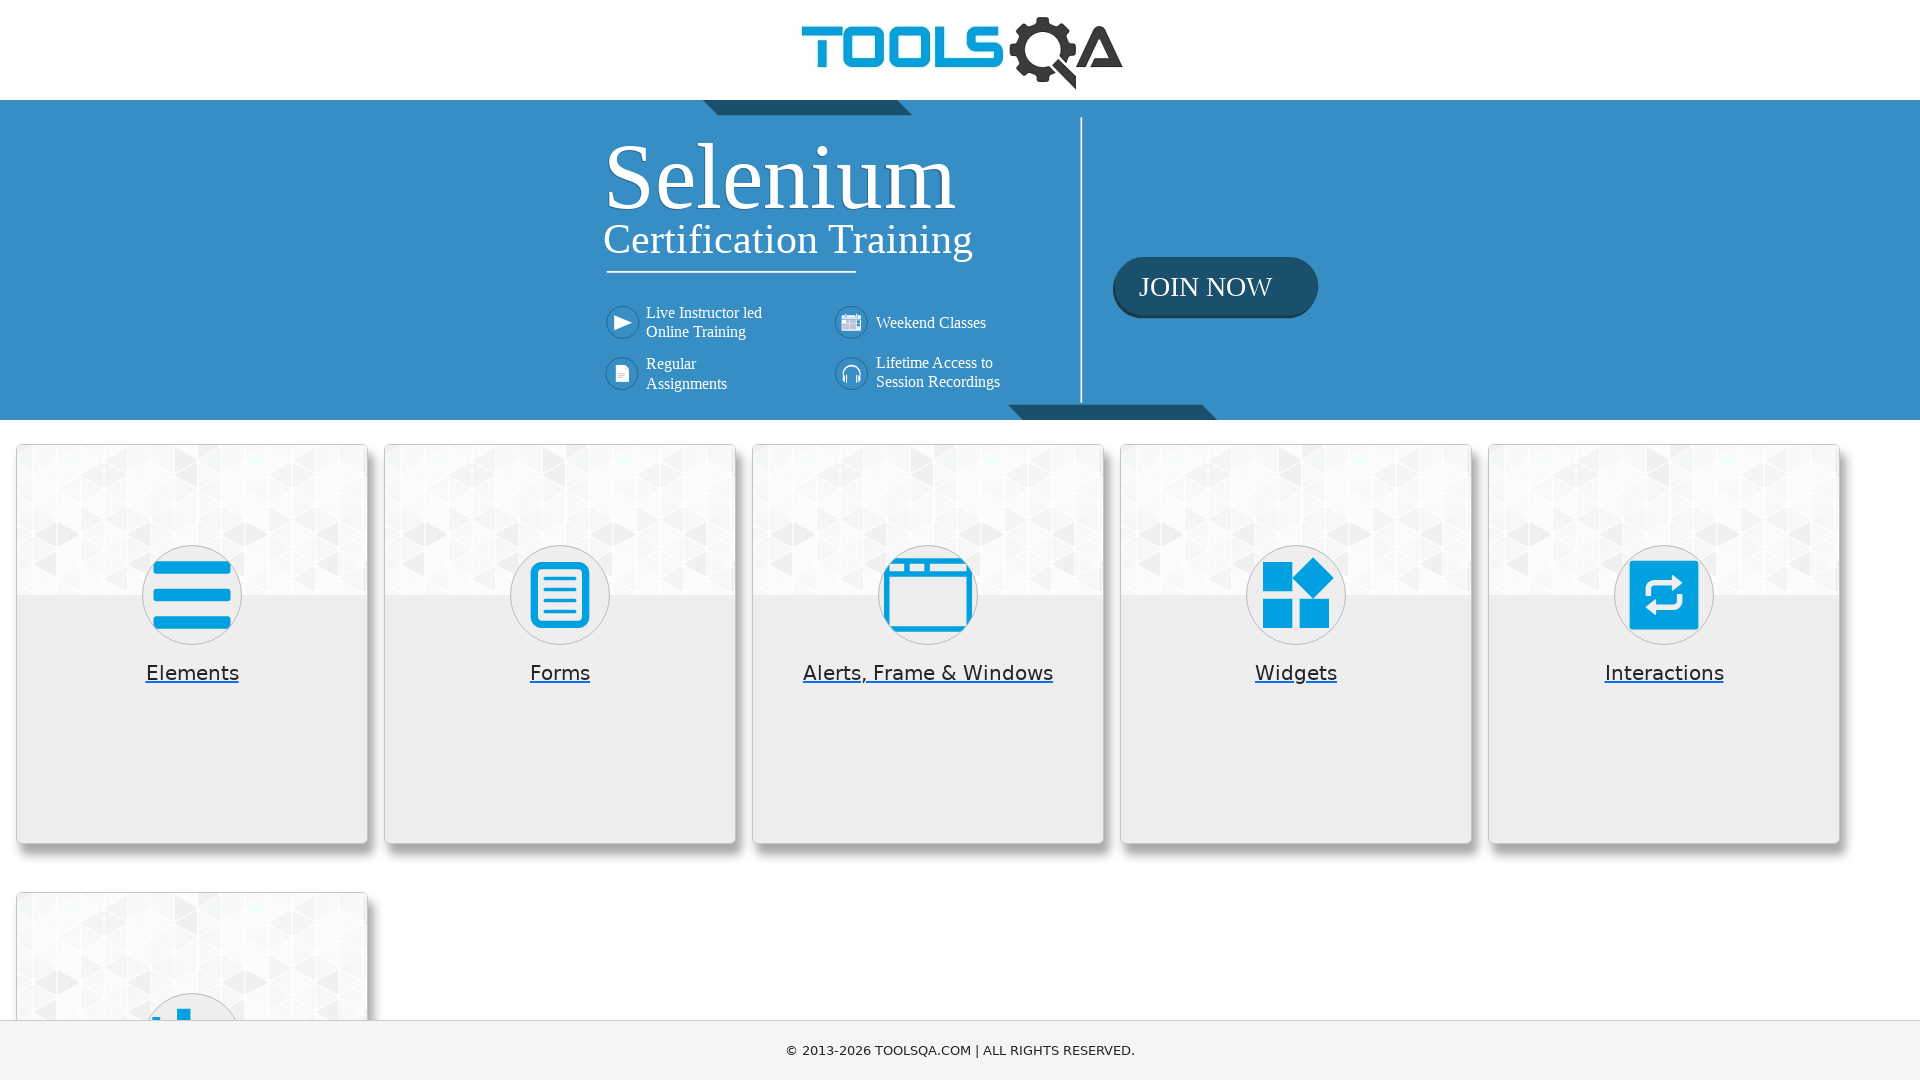